Tests file download functionality by clicking on a download link and verifying that a file is downloaded to the browser's download directory.

Starting URL: https://the-internet.herokuapp.com/download

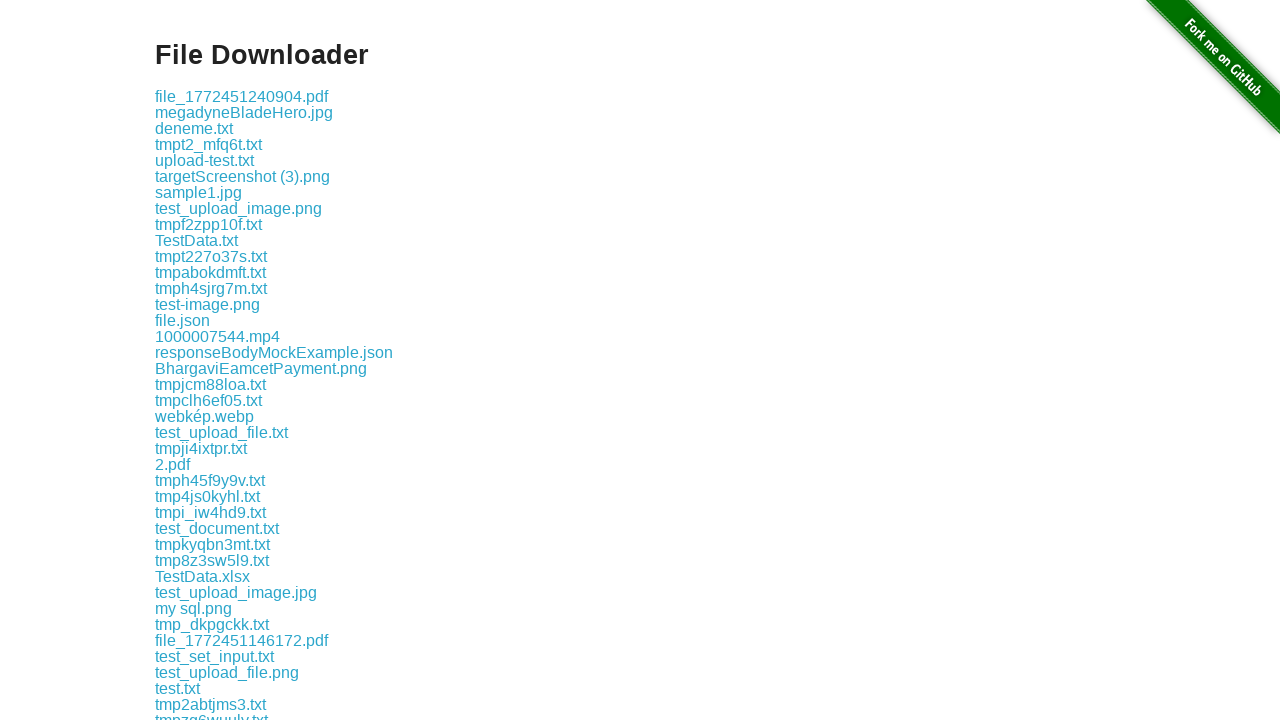

Clicked the first download link on the page at (242, 96) on .example a
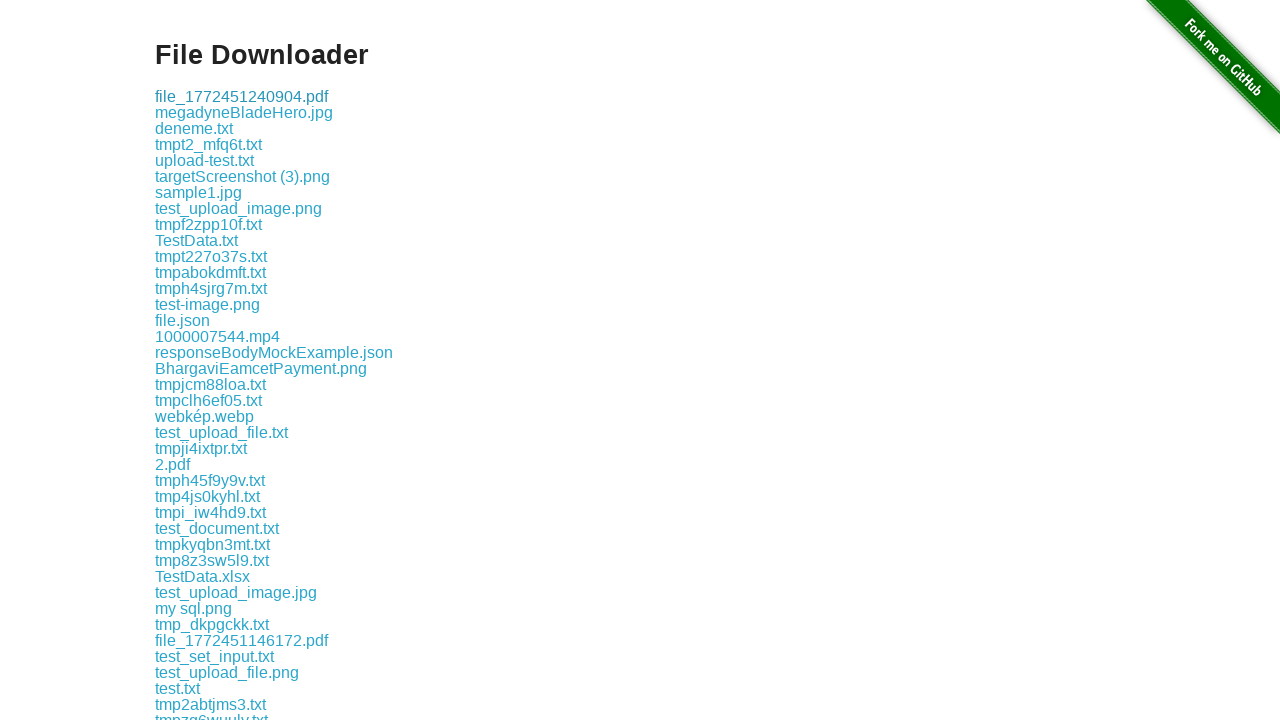

Initiated download by clicking download link and waited for download to complete at (242, 96) on .example a
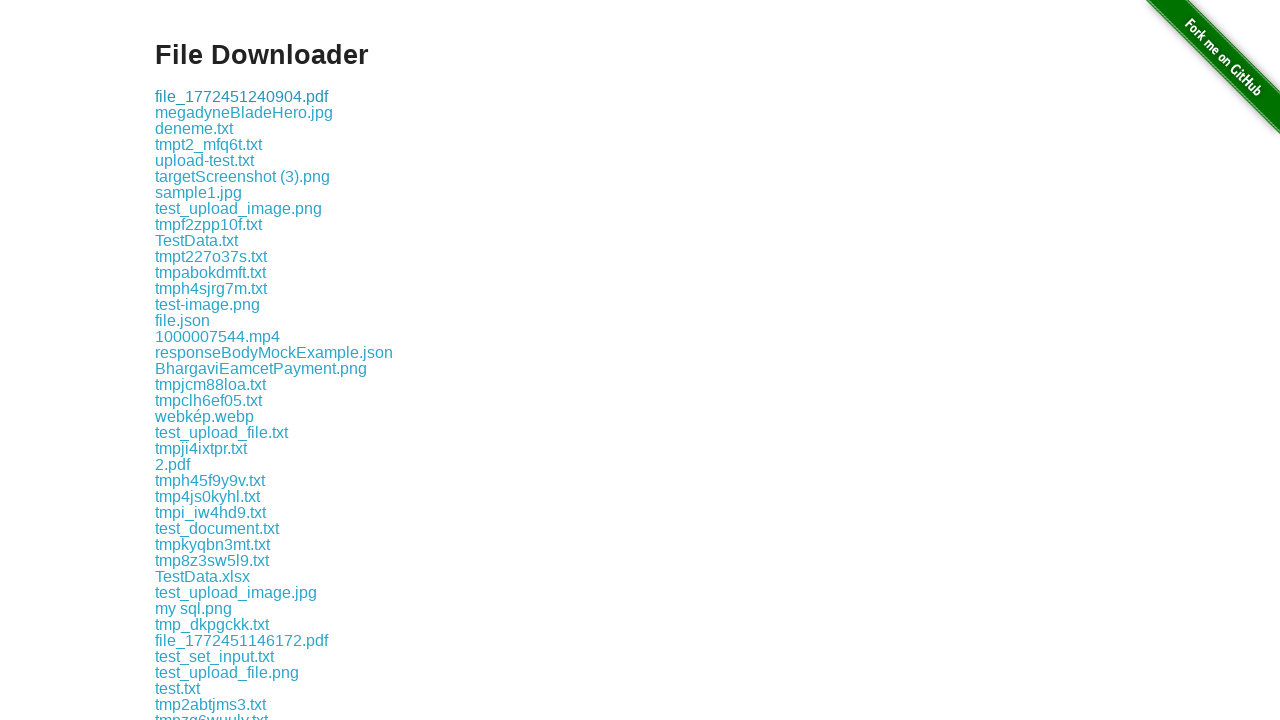

Retrieved download object from download event
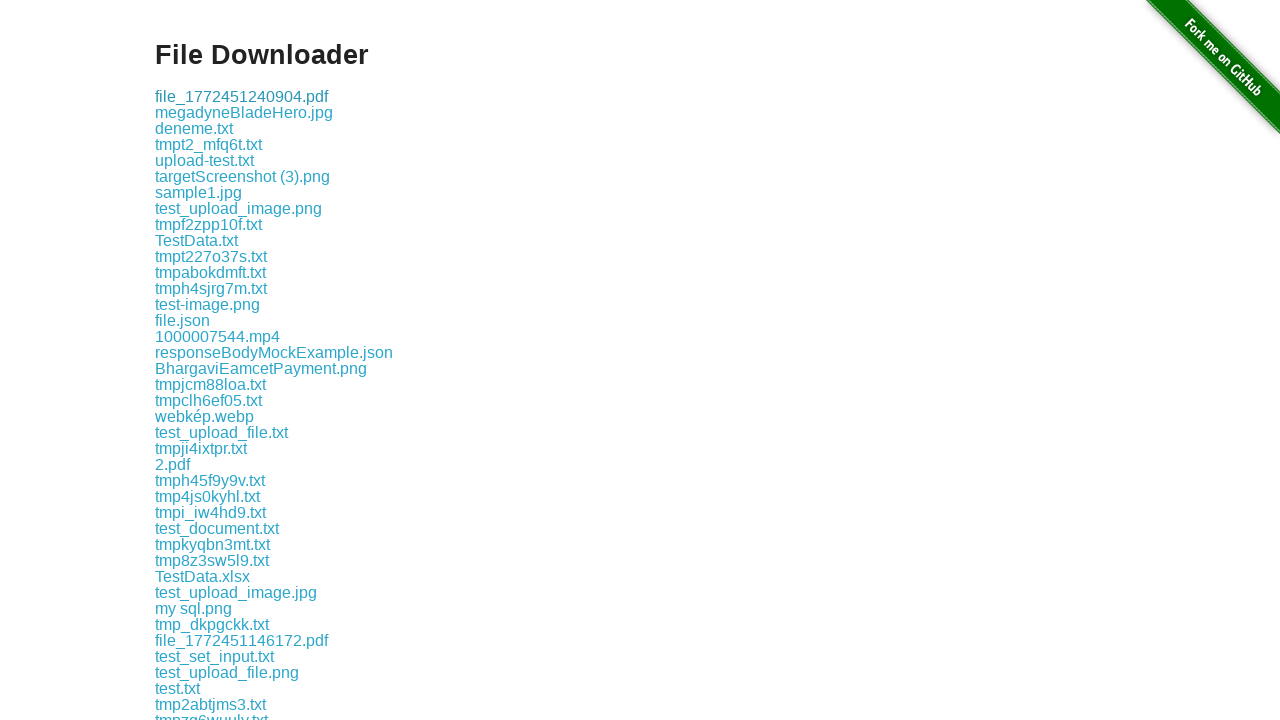

Retrieved downloaded file path
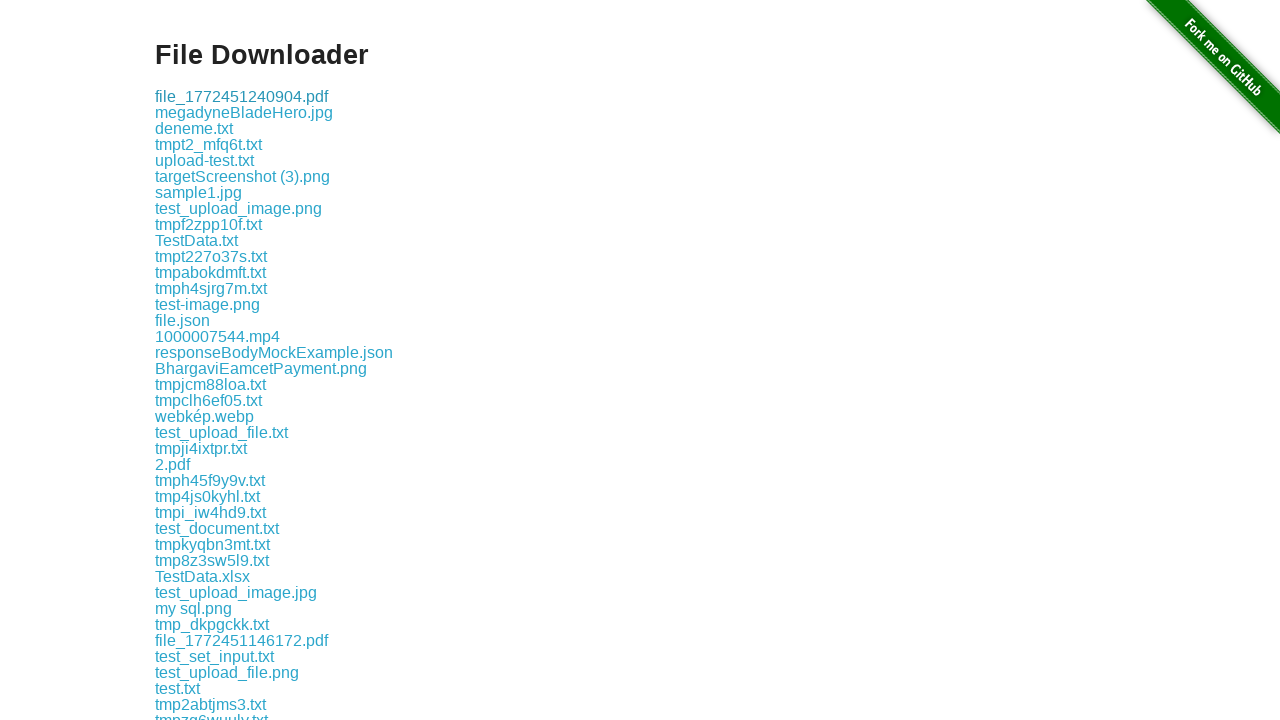

Verified that download completed successfully - file path is not None
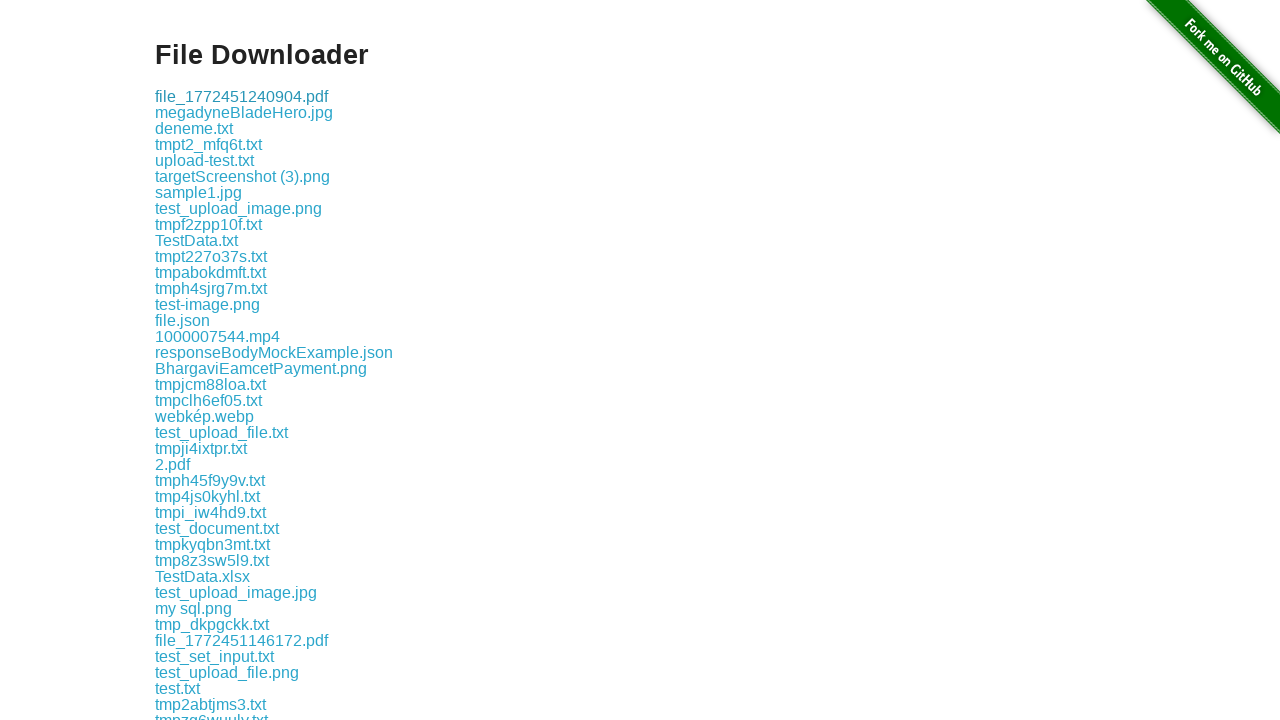

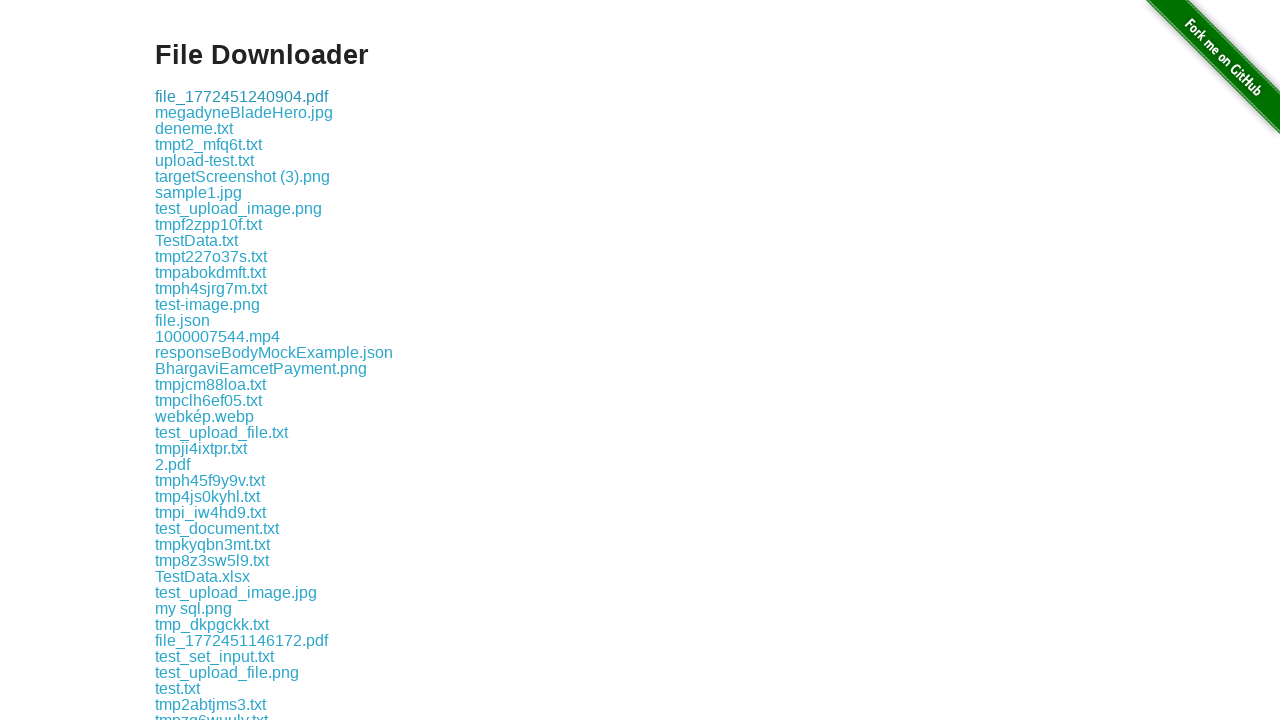